Clicks the Right button and verifies its text

Starting URL: https://formy-project.herokuapp.com/buttons#

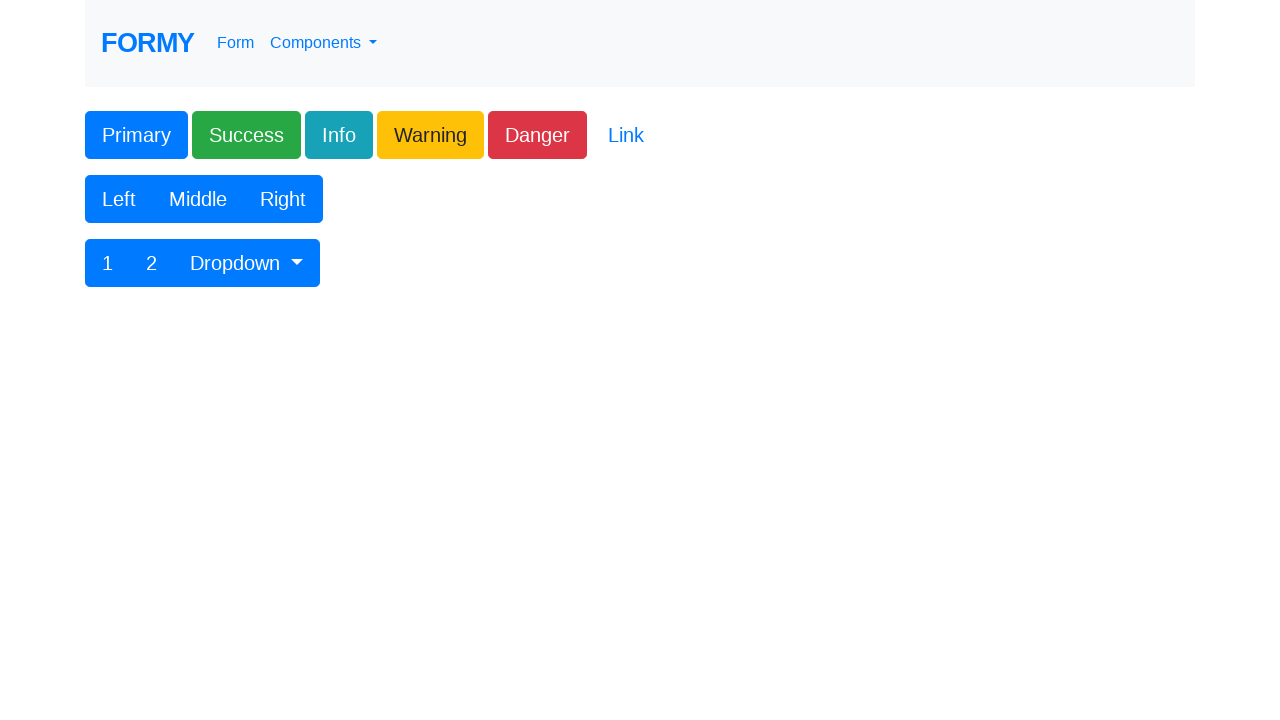

Clicked the Right button at (283, 199) on button:text('Right')
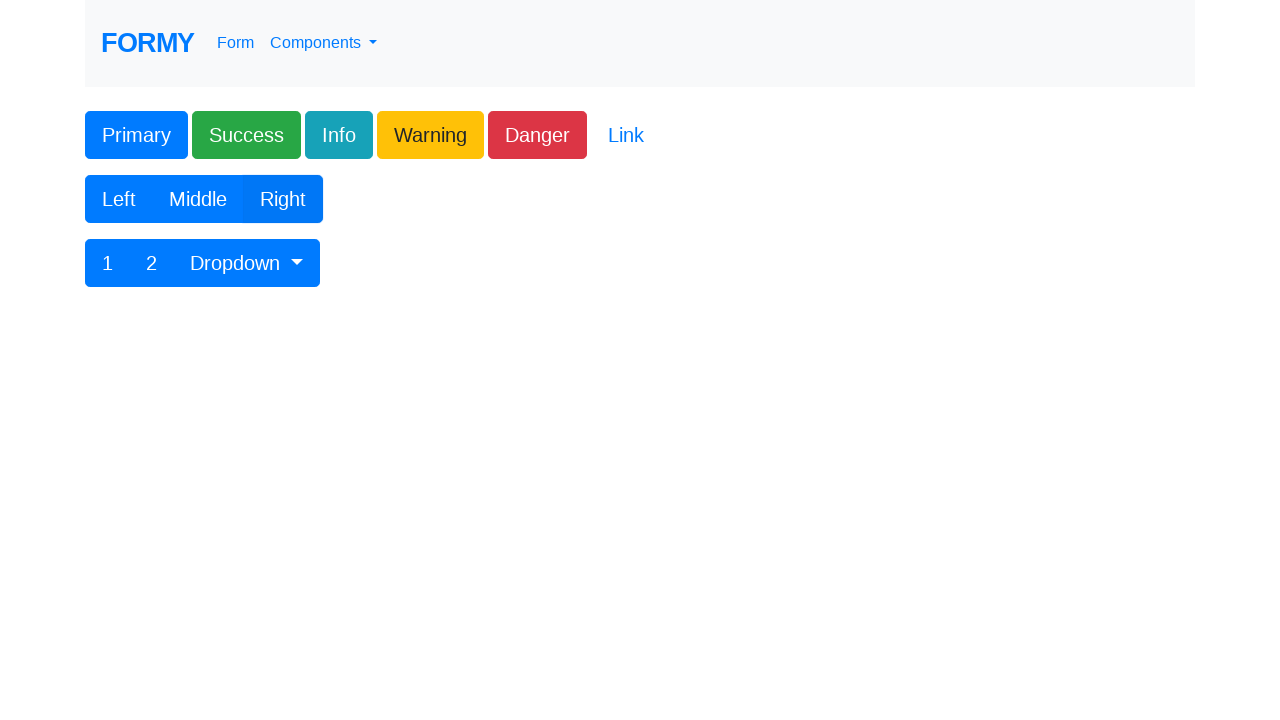

Verified Right button text content is 'Right'
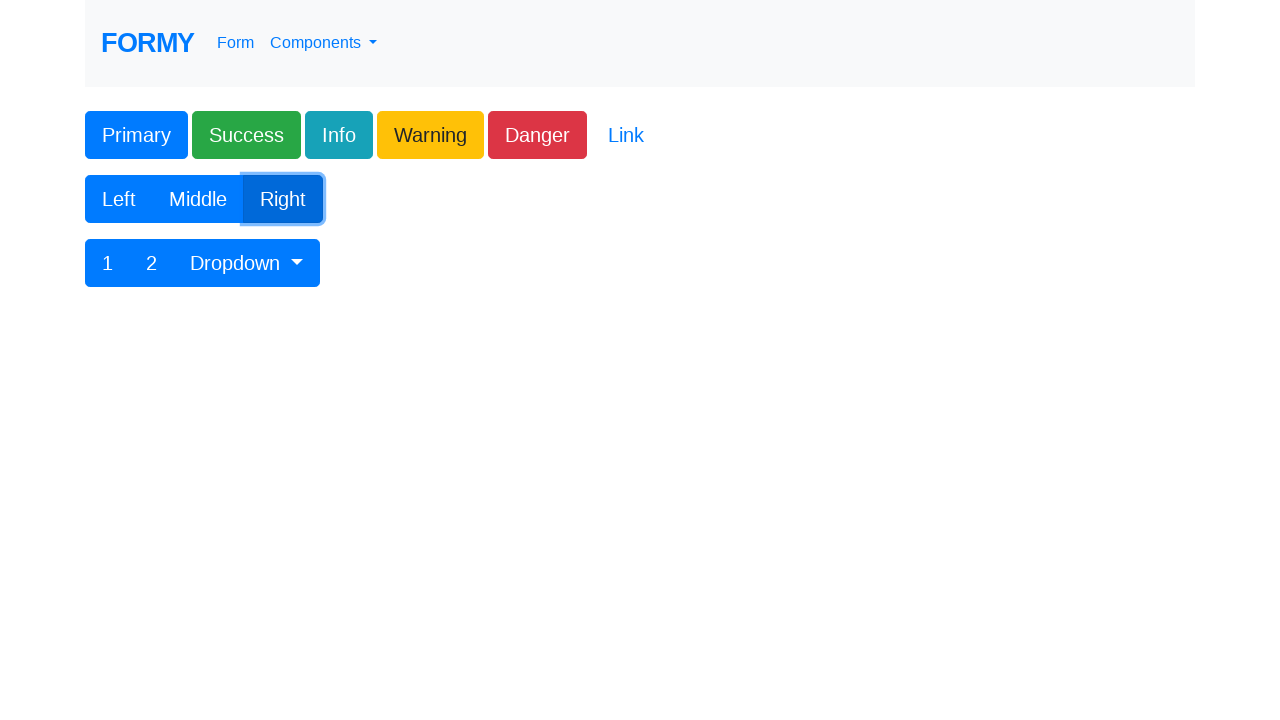

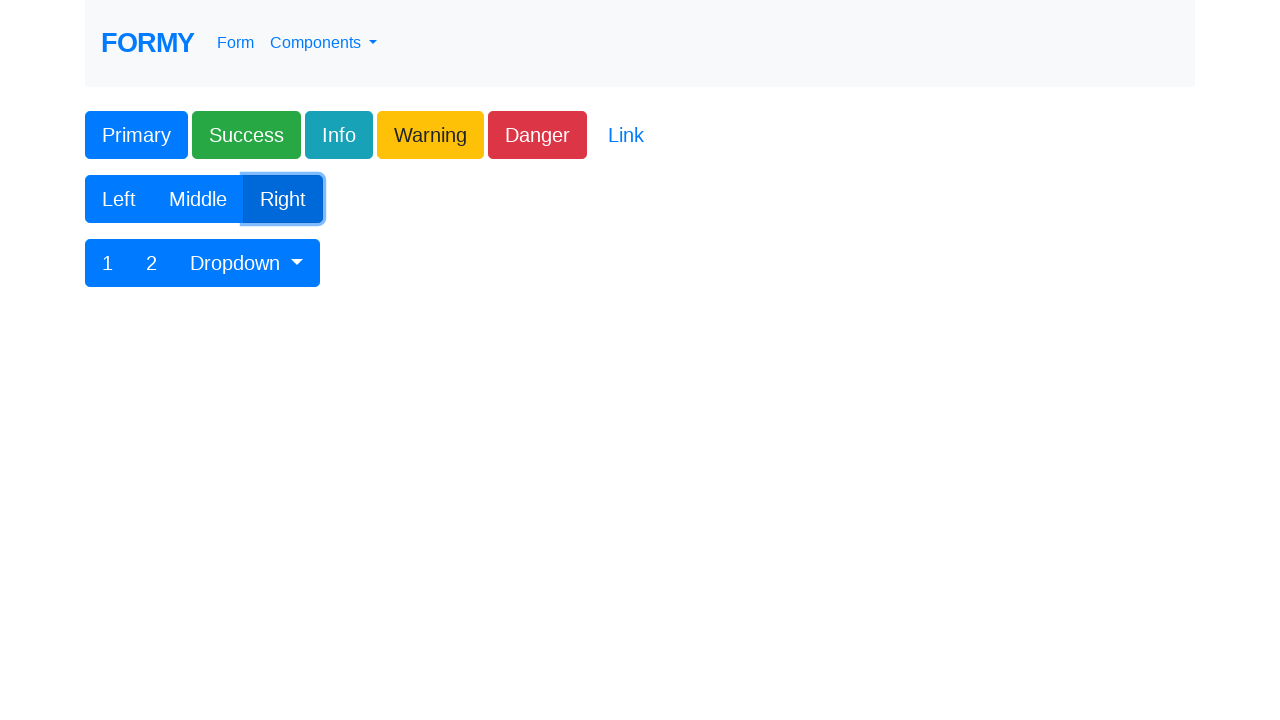